Tests filtering to display only completed todo items

Starting URL: https://demo.playwright.dev/todomvc

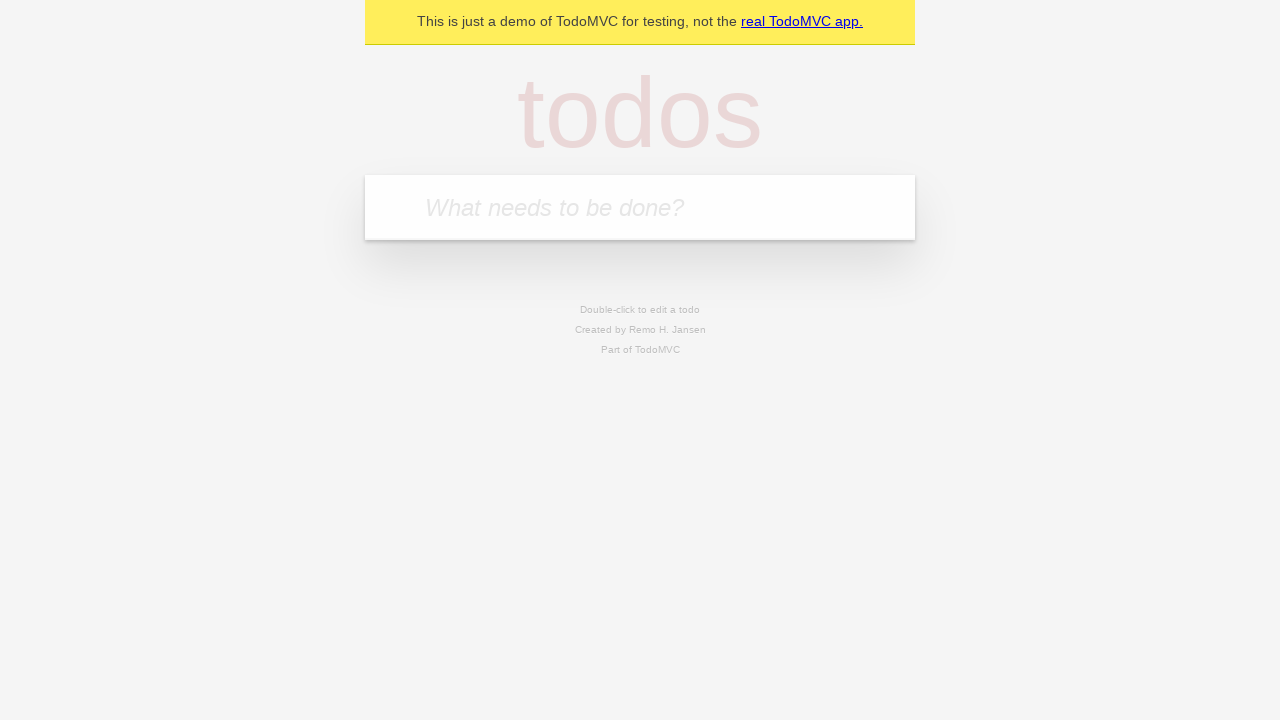

Filled todo input with 'buy some cheese' on internal:attr=[placeholder="What needs to be done?"i]
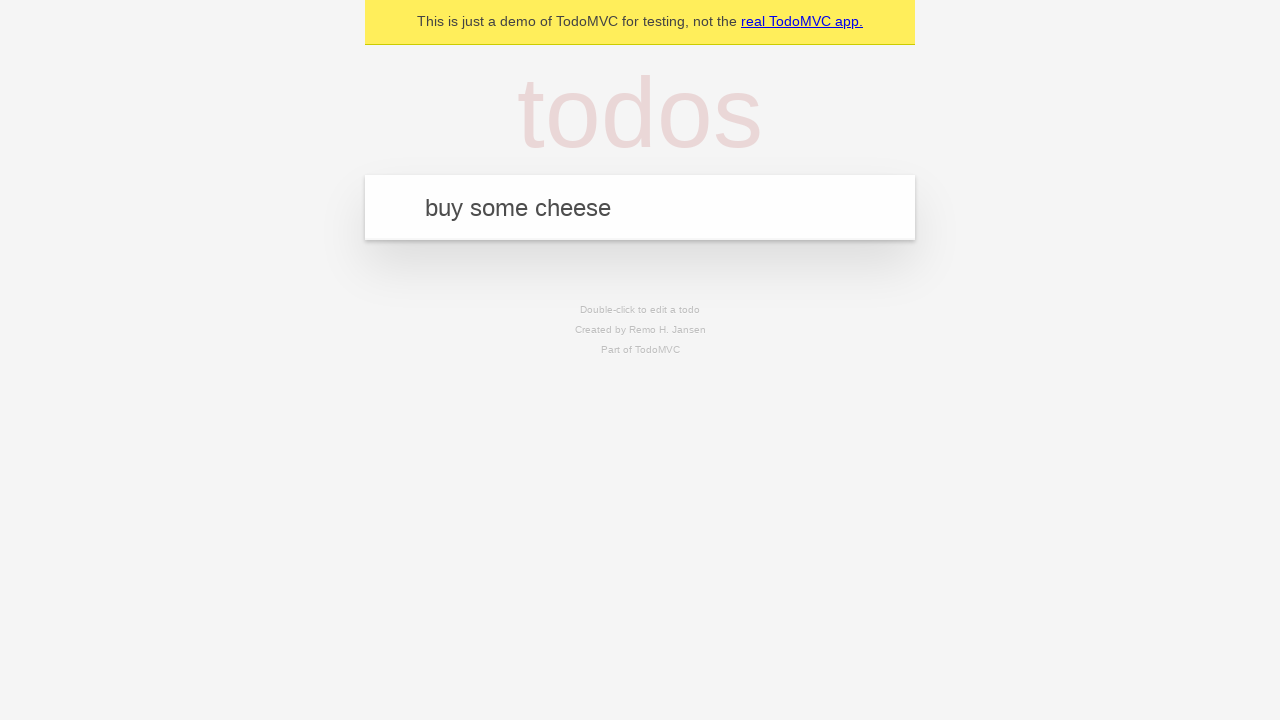

Pressed Enter to add first todo item on internal:attr=[placeholder="What needs to be done?"i]
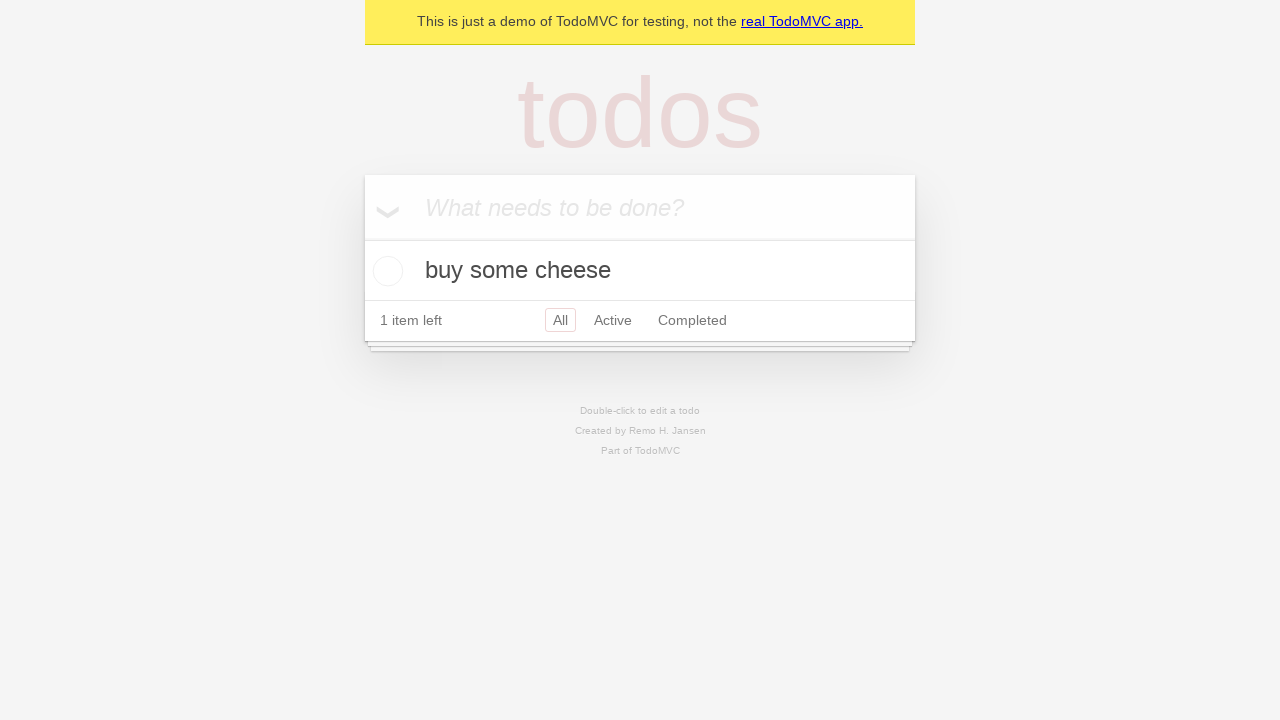

Filled todo input with 'feed the cat' on internal:attr=[placeholder="What needs to be done?"i]
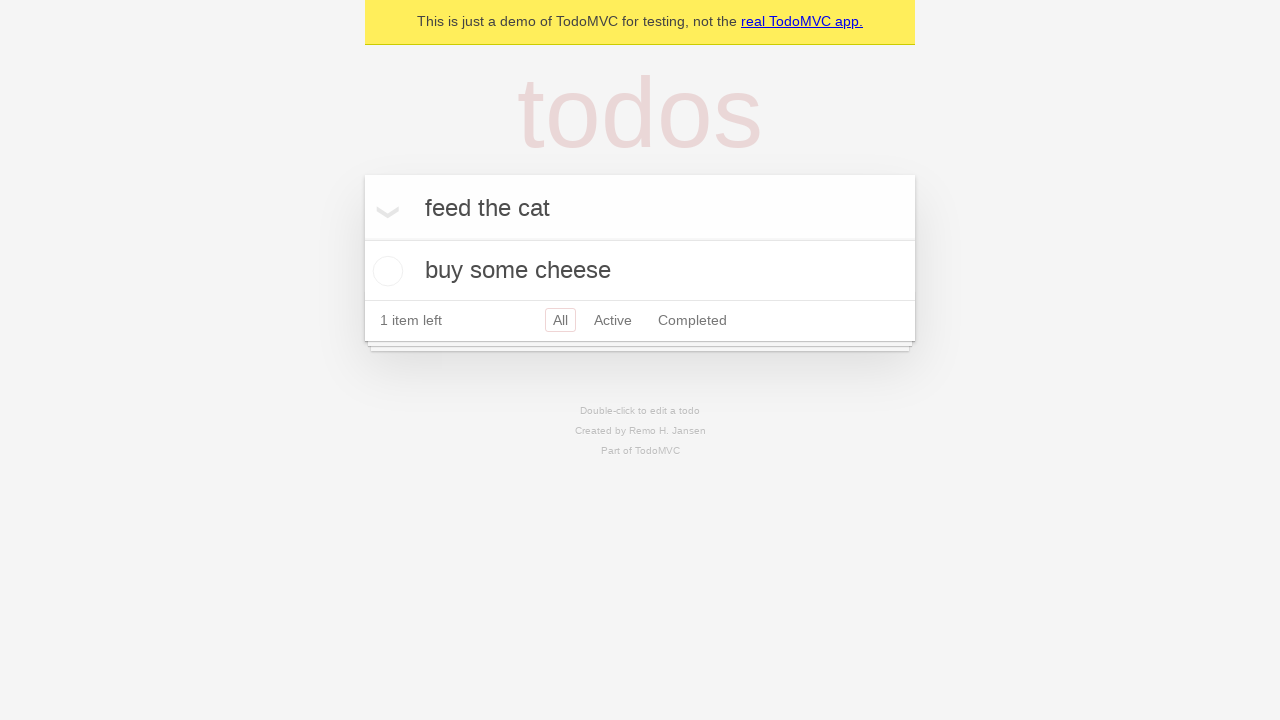

Pressed Enter to add second todo item on internal:attr=[placeholder="What needs to be done?"i]
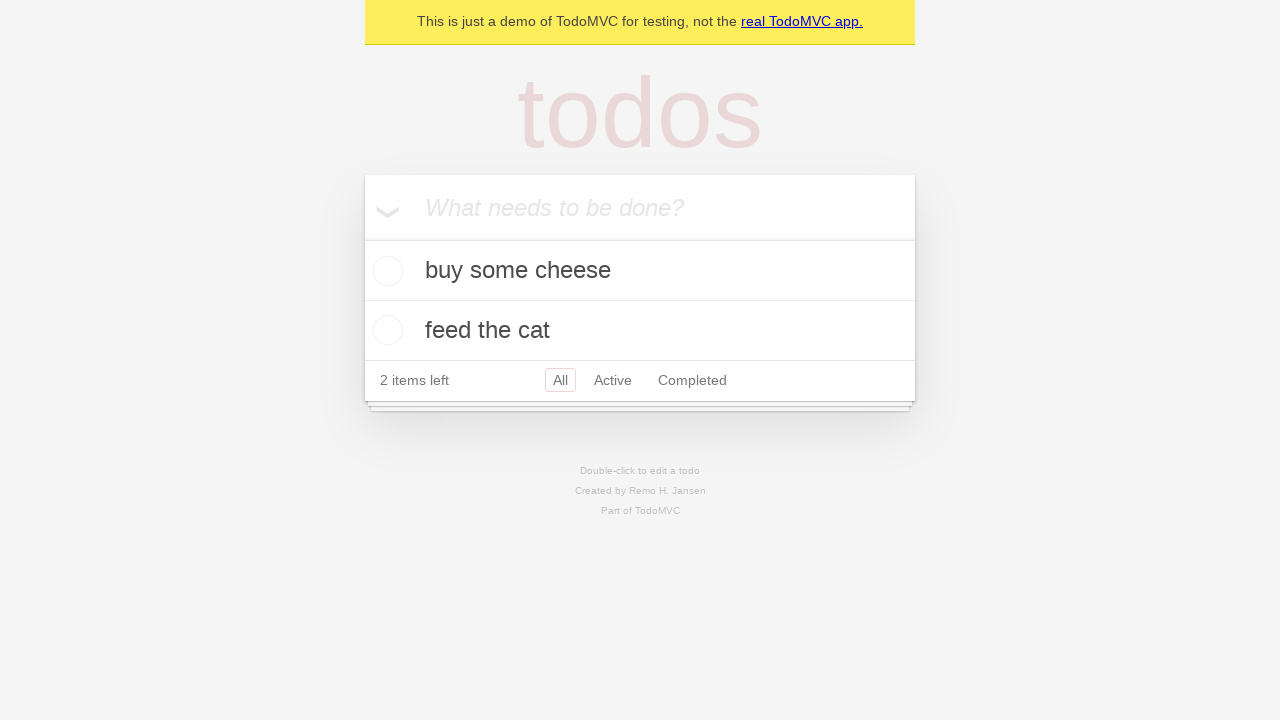

Filled todo input with 'book a doctors appointment' on internal:attr=[placeholder="What needs to be done?"i]
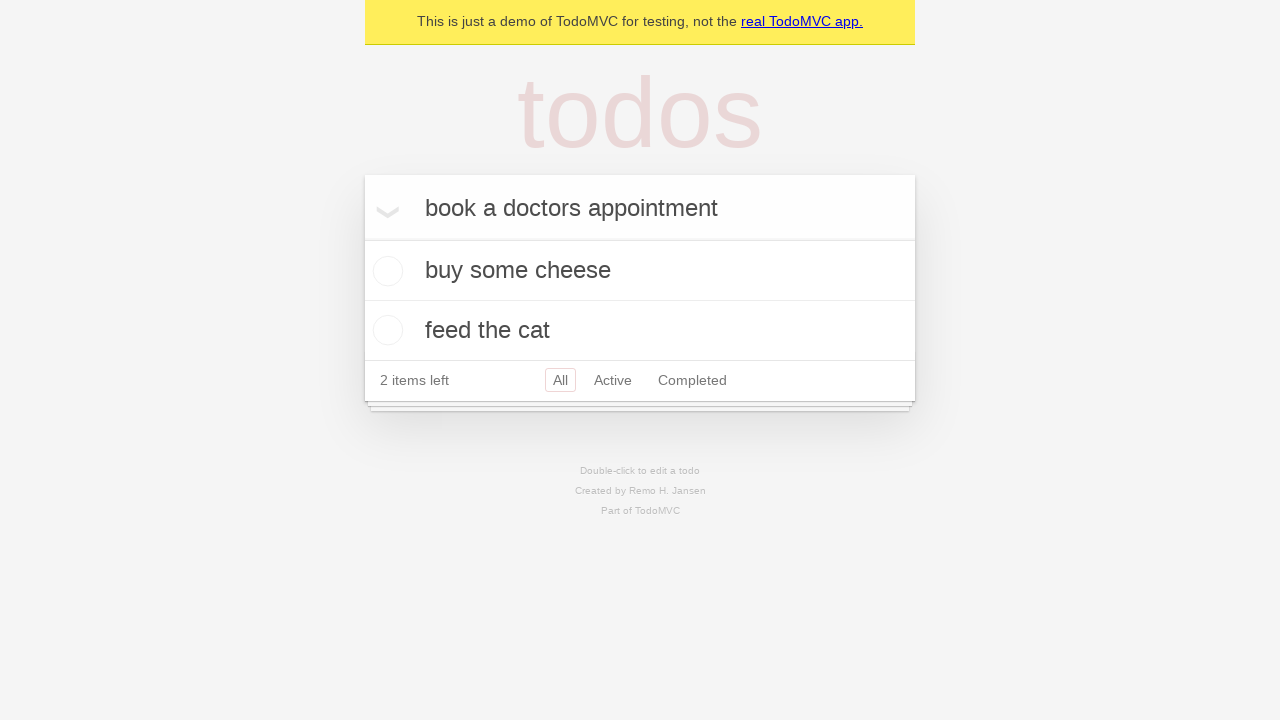

Pressed Enter to add third todo item on internal:attr=[placeholder="What needs to be done?"i]
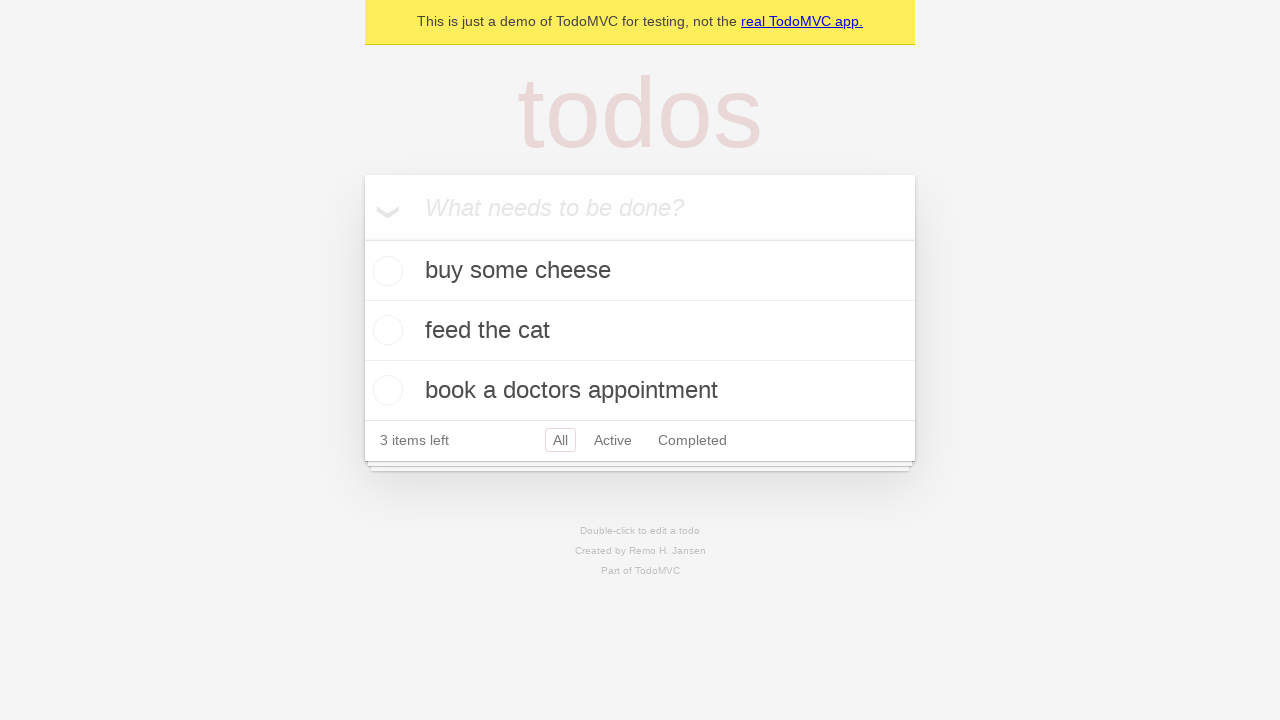

Waited for all three todo items to load
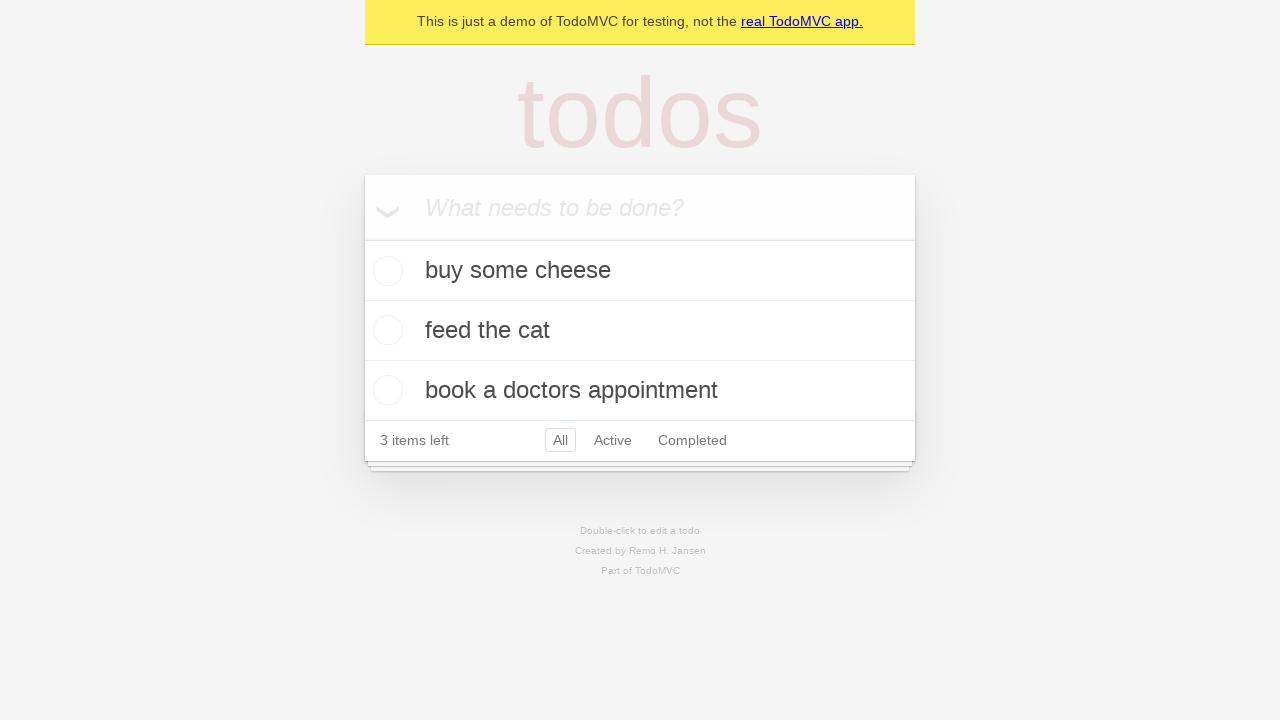

Checked the second todo item 'feed the cat' as completed at (385, 330) on [data-testid='todo-item'] >> nth=1 >> internal:role=checkbox
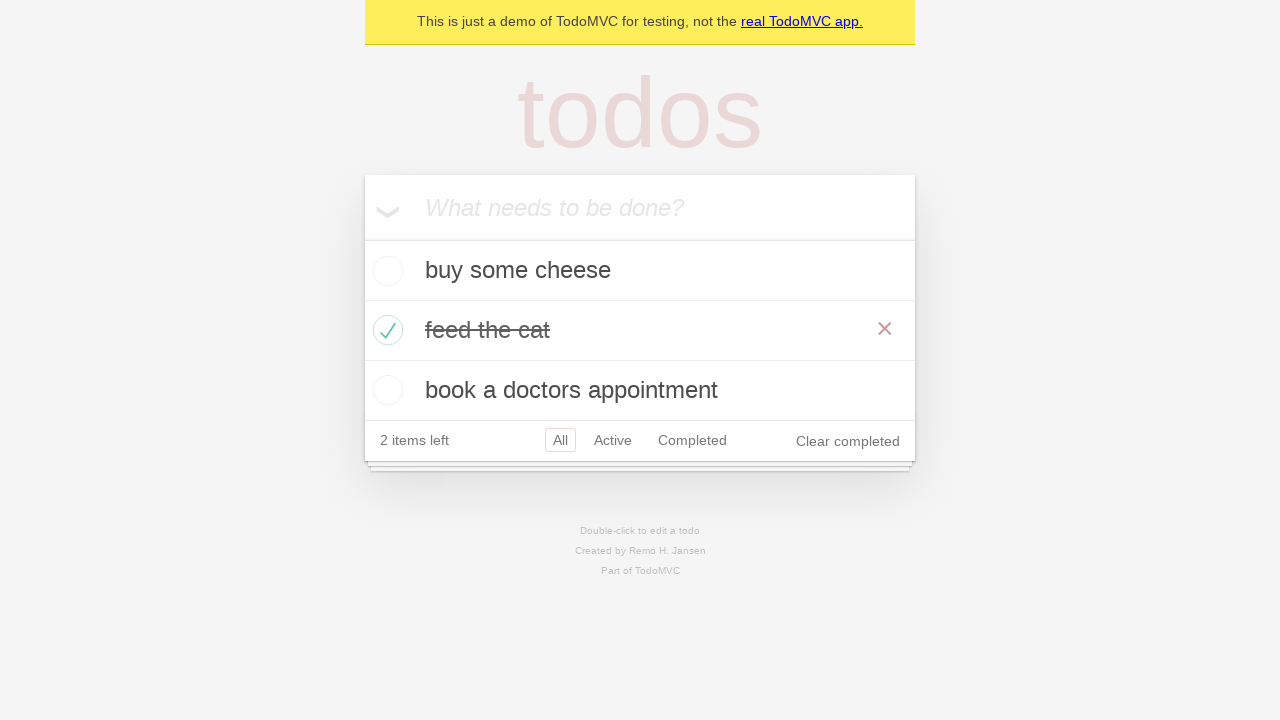

Clicked Completed filter to display only completed items at (692, 440) on internal:role=link[name="Completed"i]
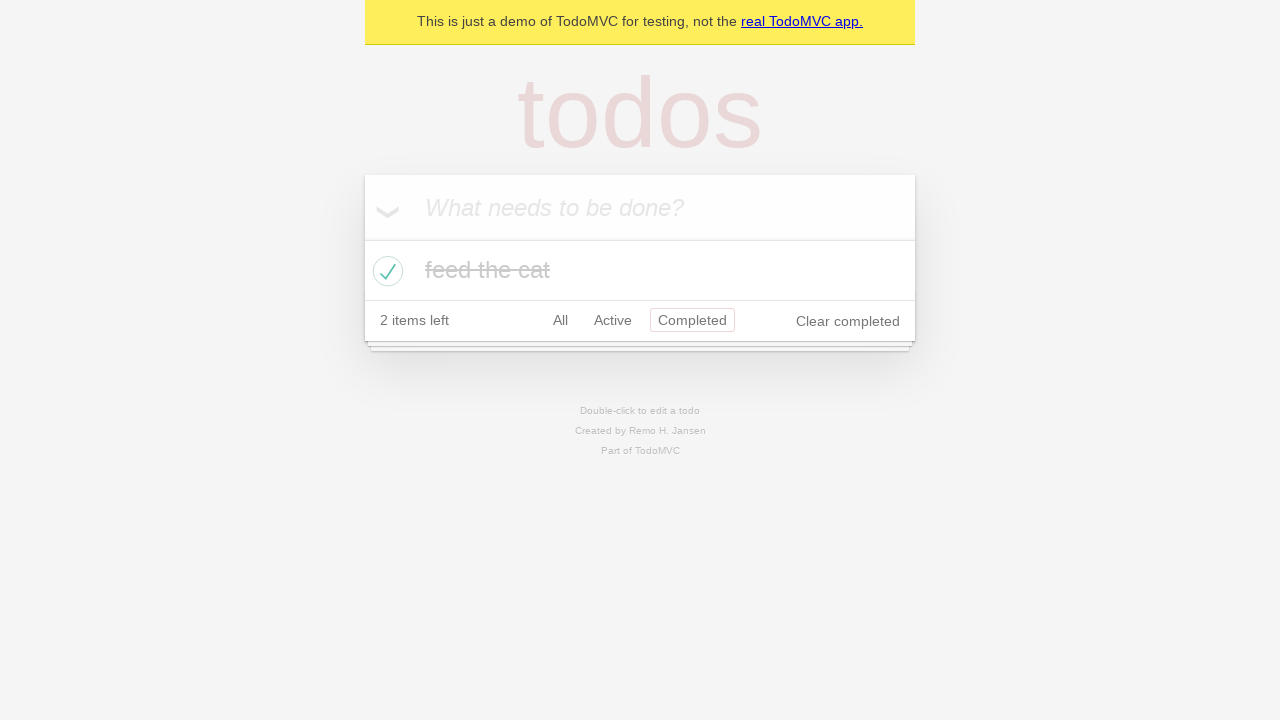

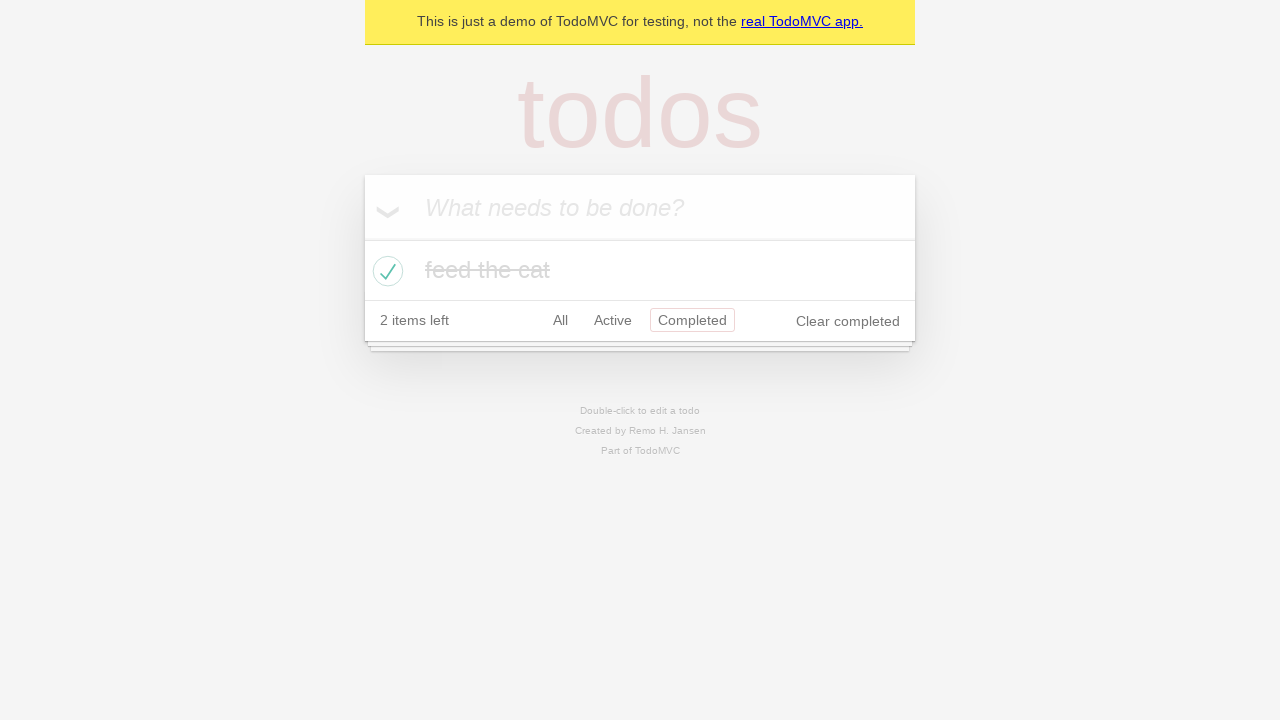